Tests the Host Meeting functionality by clicking on the "Host Meeting" link and verifying that a specific page element is displayed correctly.

Starting URL: https://ijmeet.com/

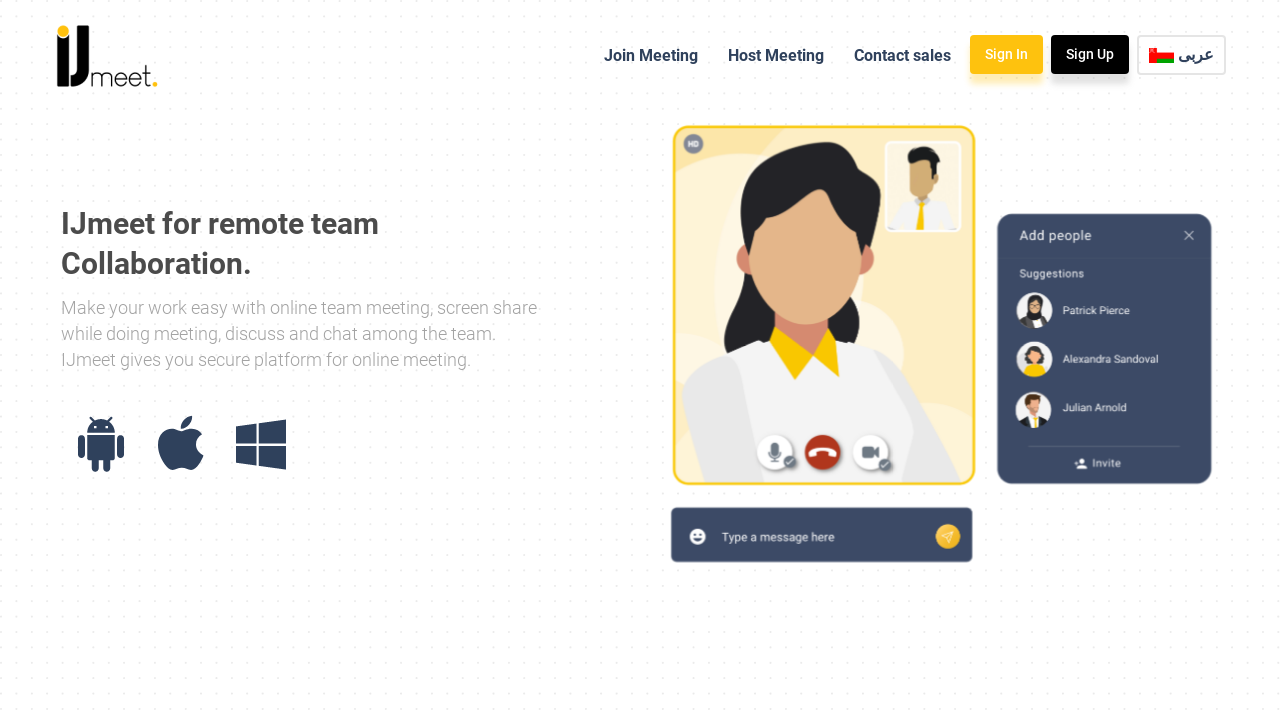

Clicked 'Host Meeting' link at (776, 56) on xpath=//a[contains(text(),' Host Meeting ')]
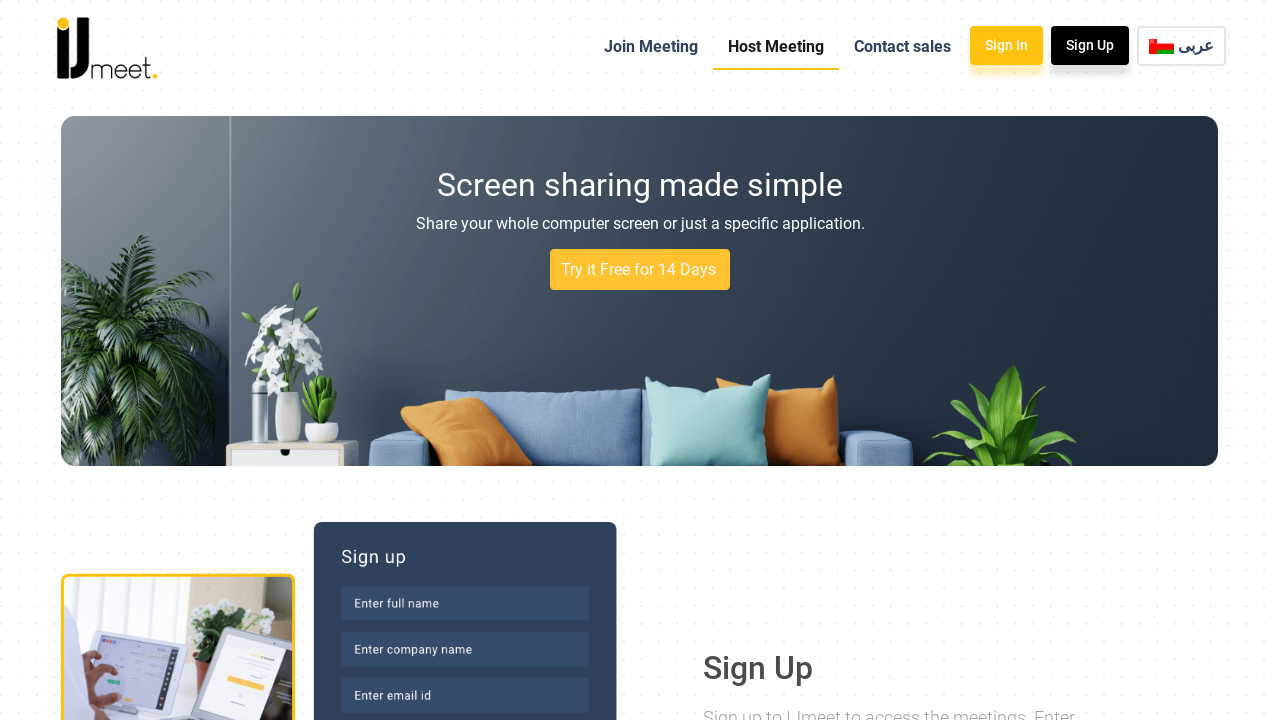

Mirror page hero element loaded and detected
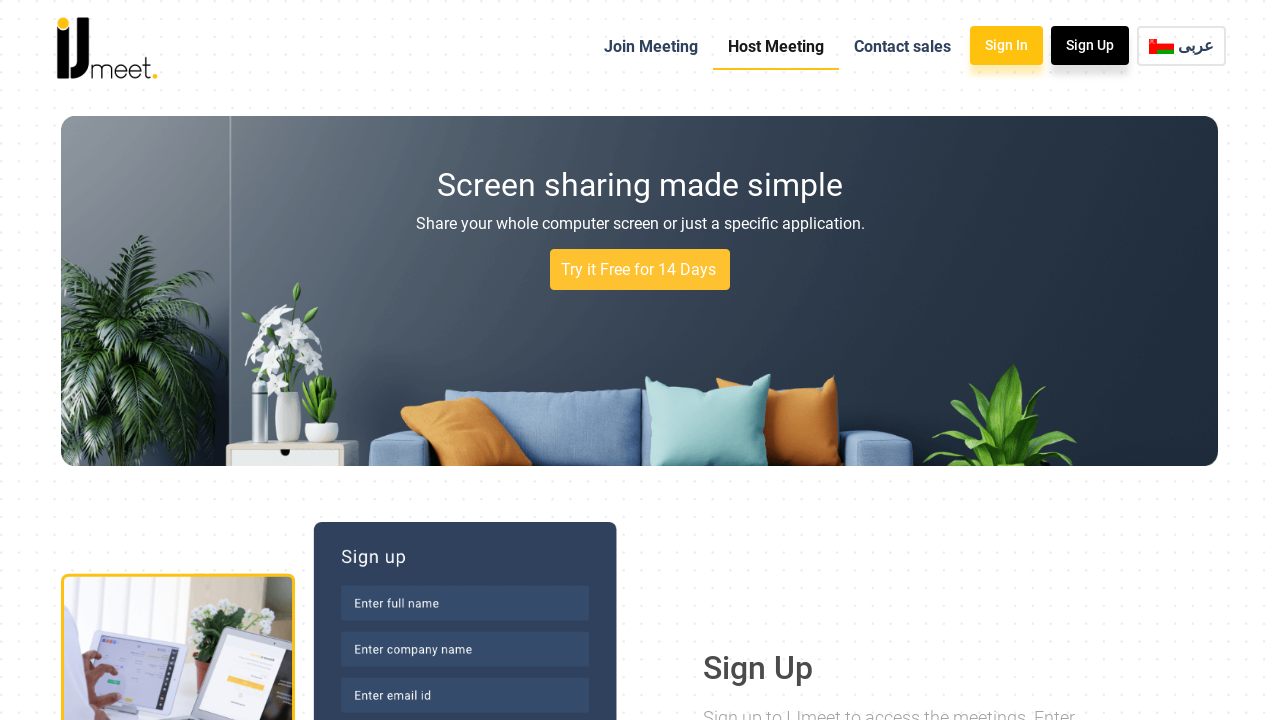

Mirror page hero element is visible
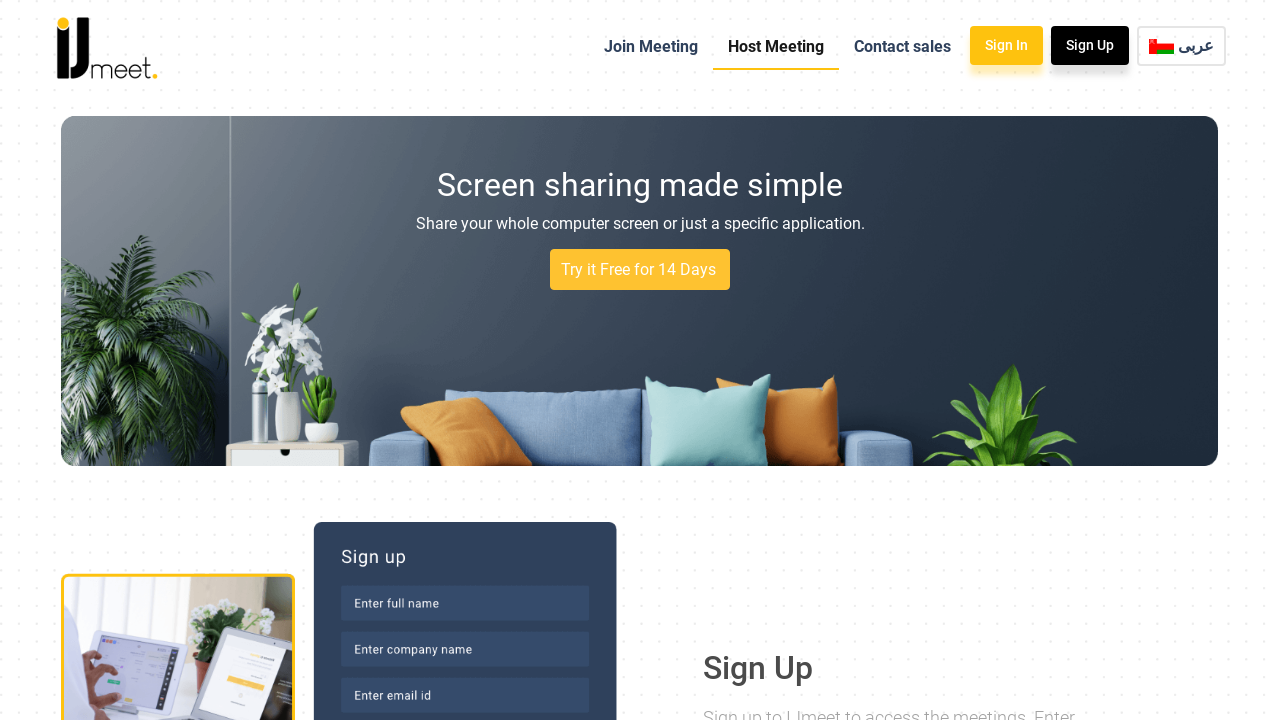

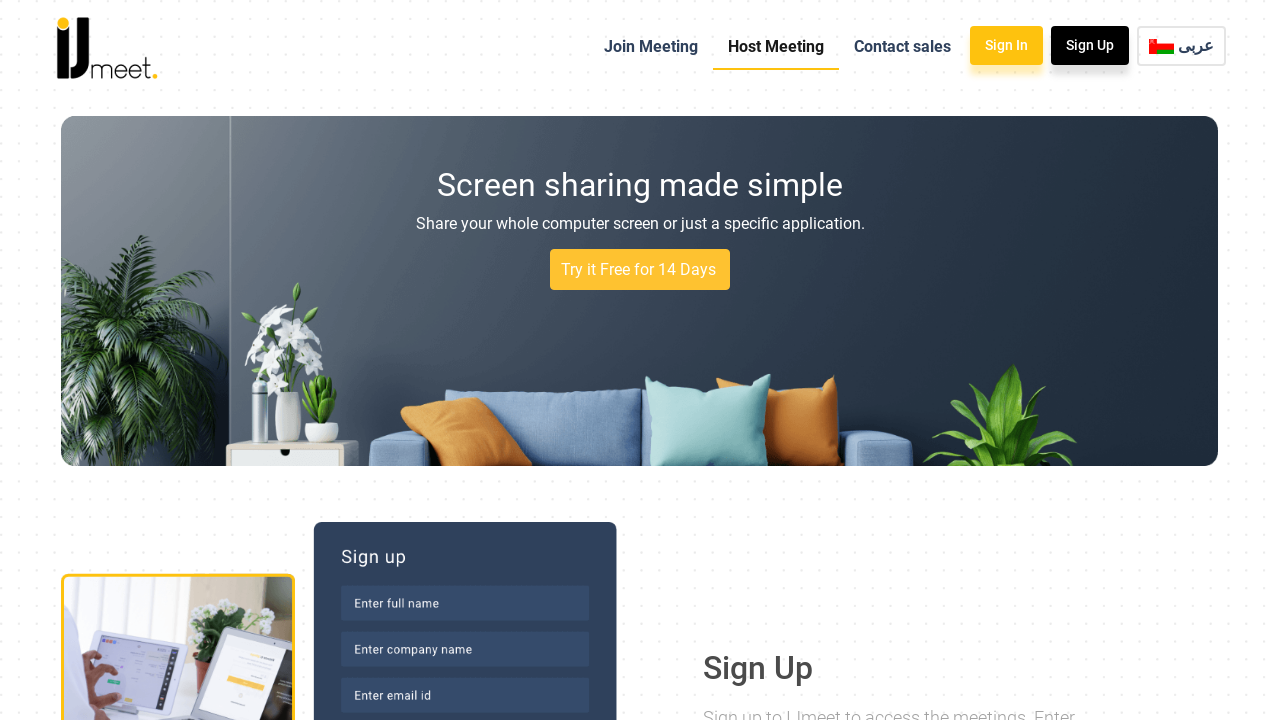